Navigates to Flipkart homepage and waits for the page to load

Starting URL: https://www.flipkart.com/

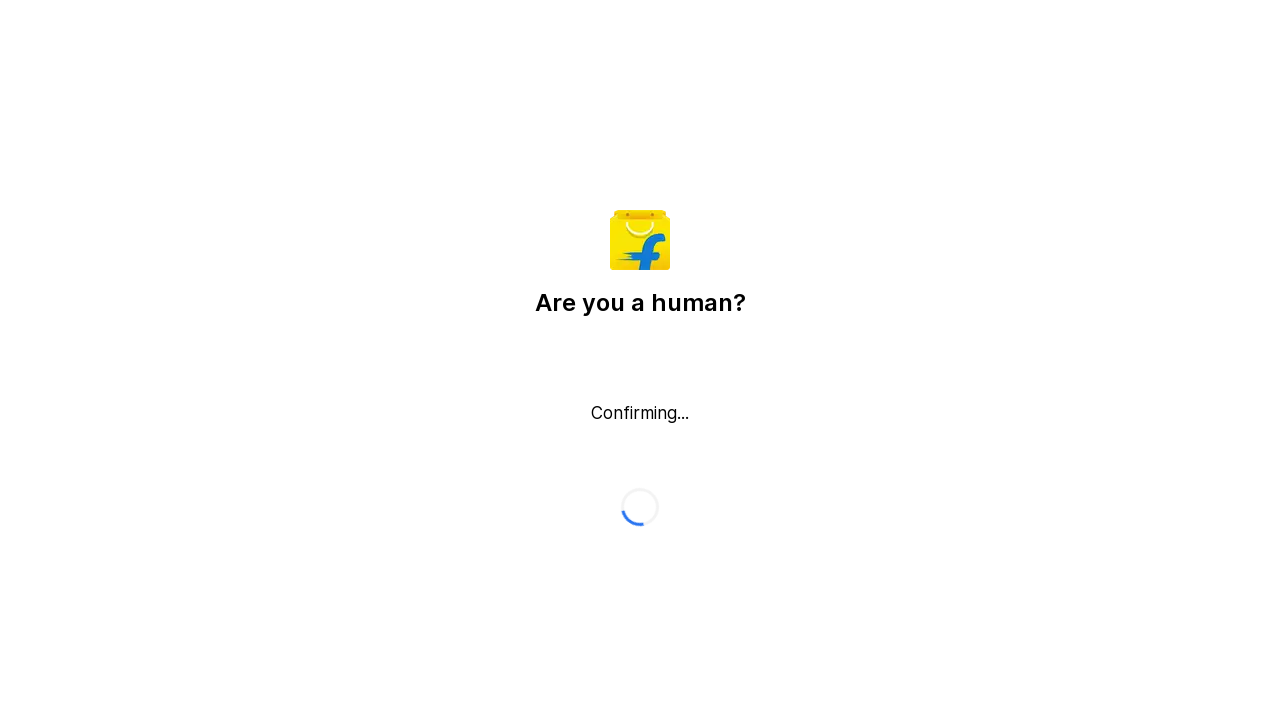

Flipkart homepage loaded (domcontentloaded state)
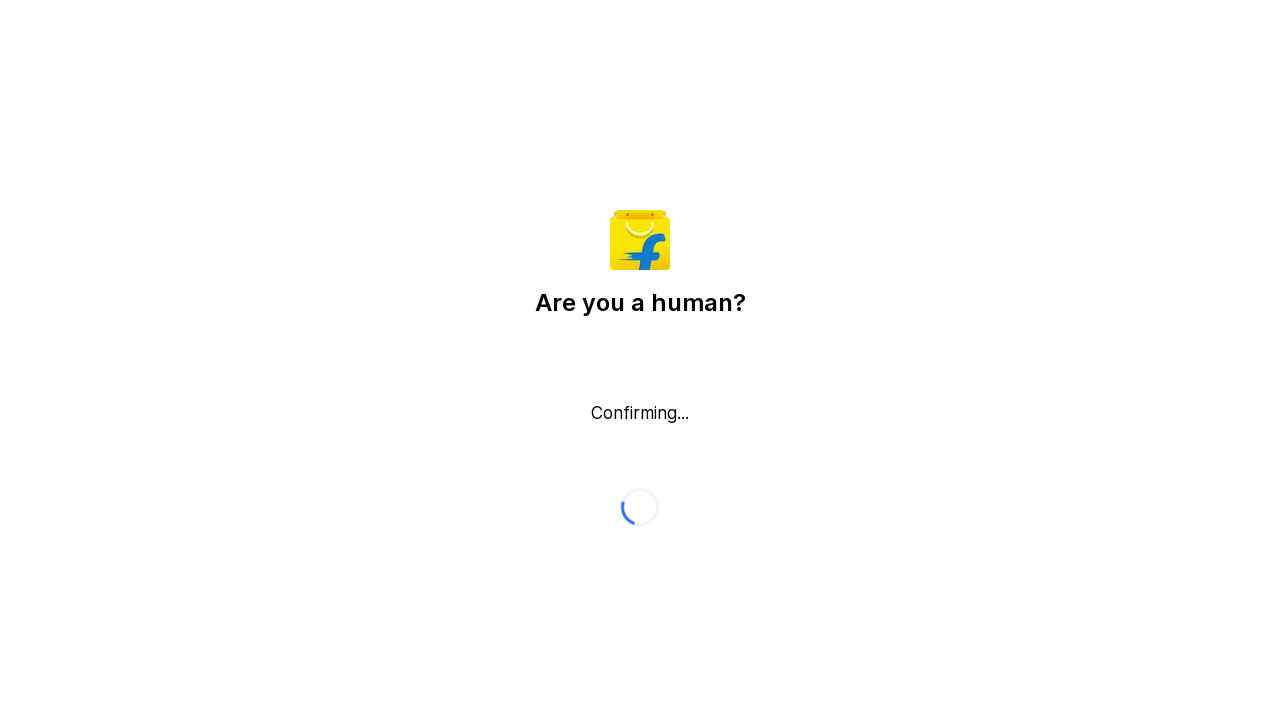

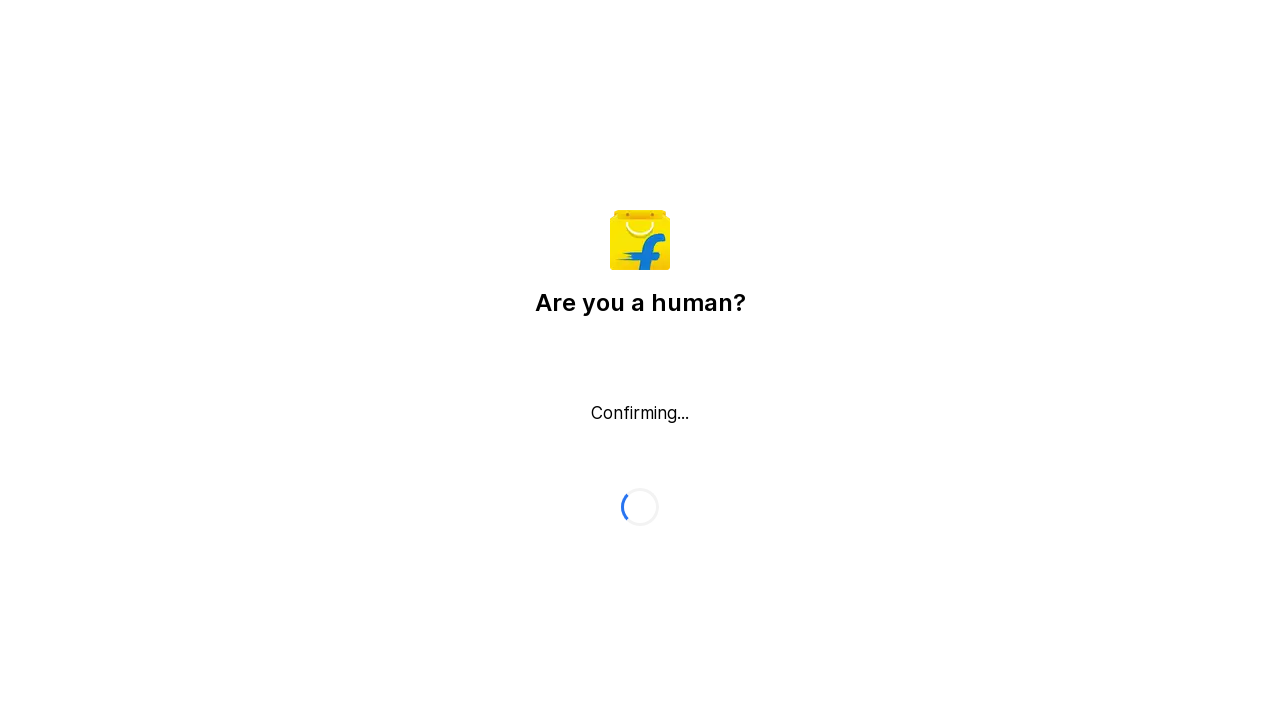